Tests navigation through a demo application to access the Authentication popup section by clicking through the Popups menu and then the Authentication option.

Starting URL: https://demoapps.qspiders.com/ui

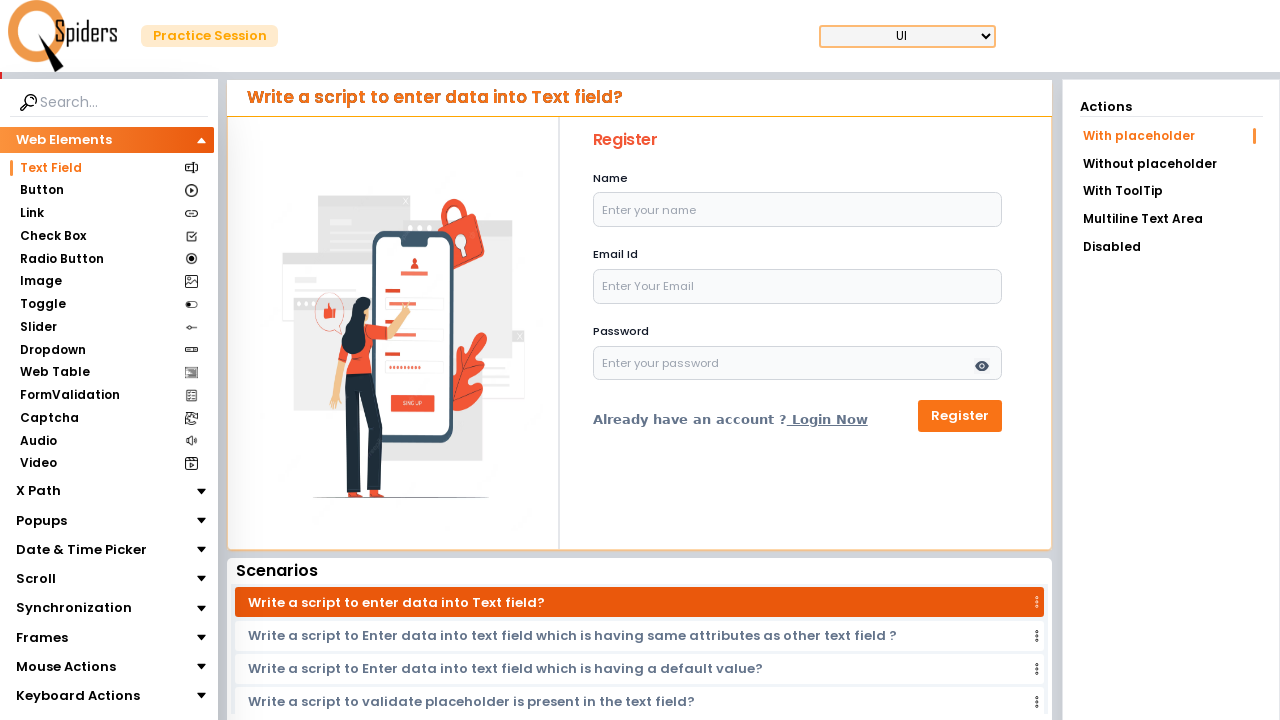

Clicked on the Popups section at (42, 520) on xpath=//section[text()='Popups']
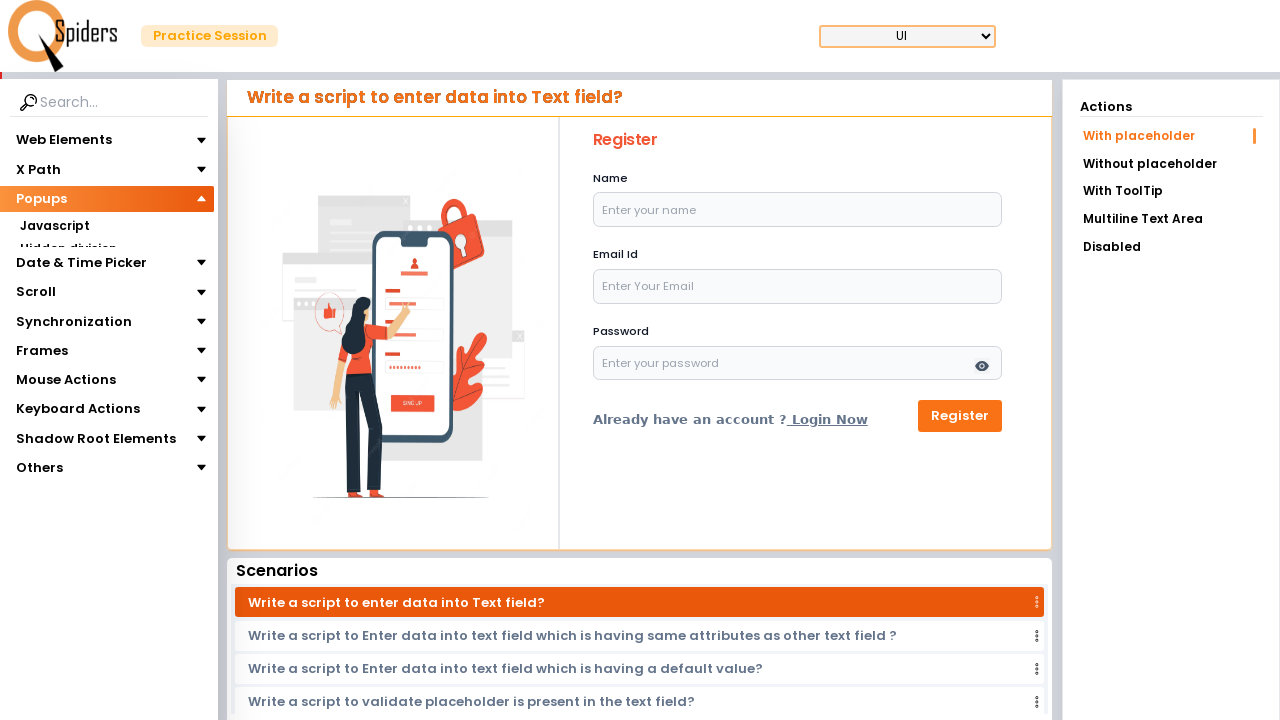

Clicked on the Authentication option at (68, 295) on xpath=//section[text()='Authentication']
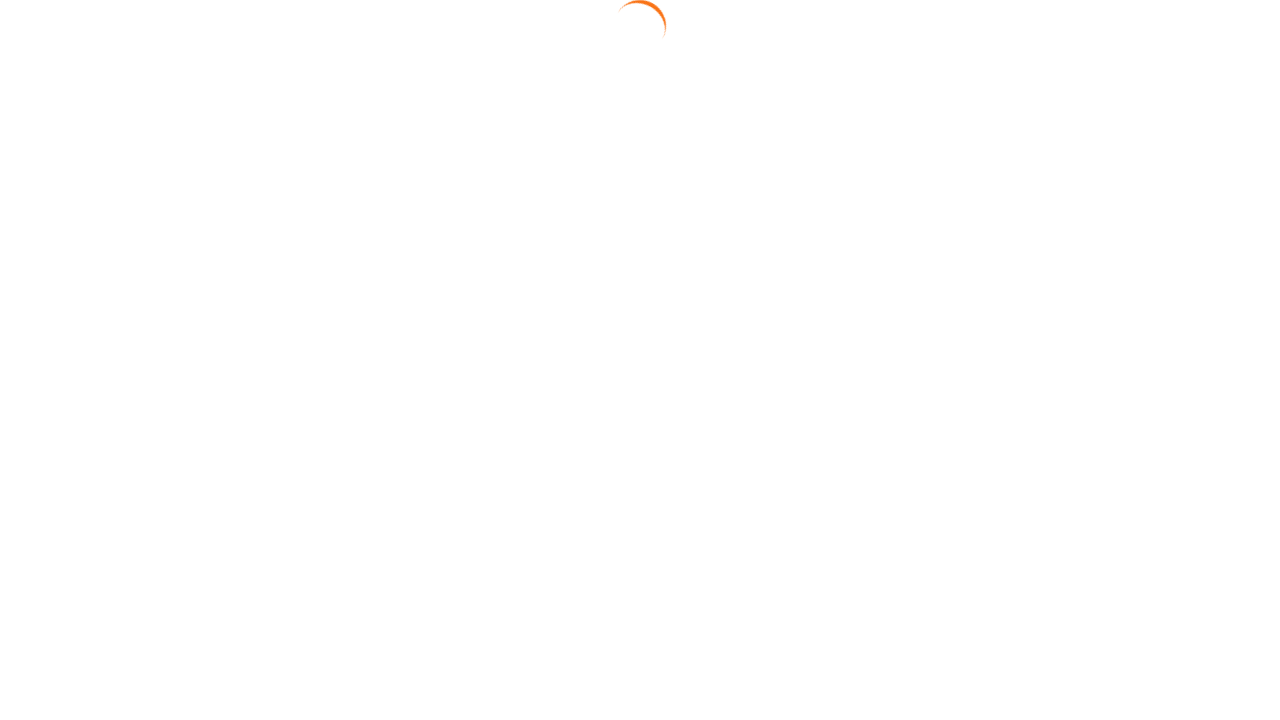

Clicked on the Authentication link at (644, 285) on #AuthLink
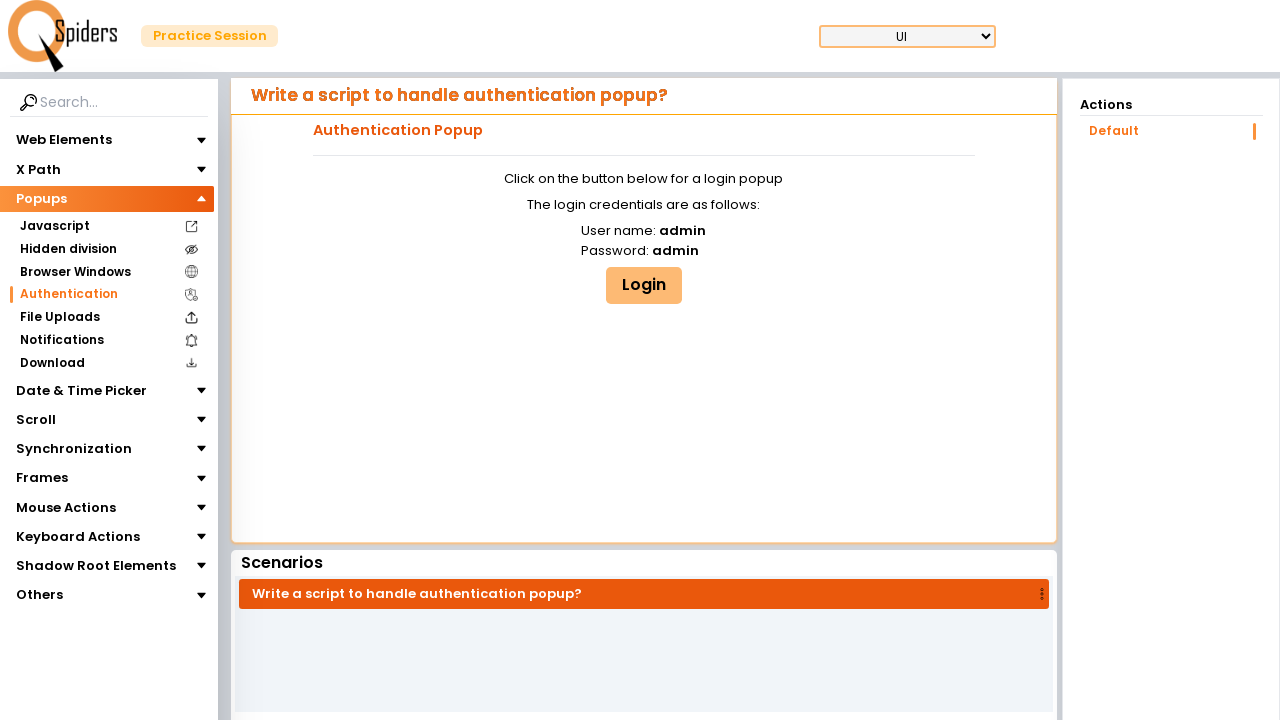

Navigation completed and page loaded
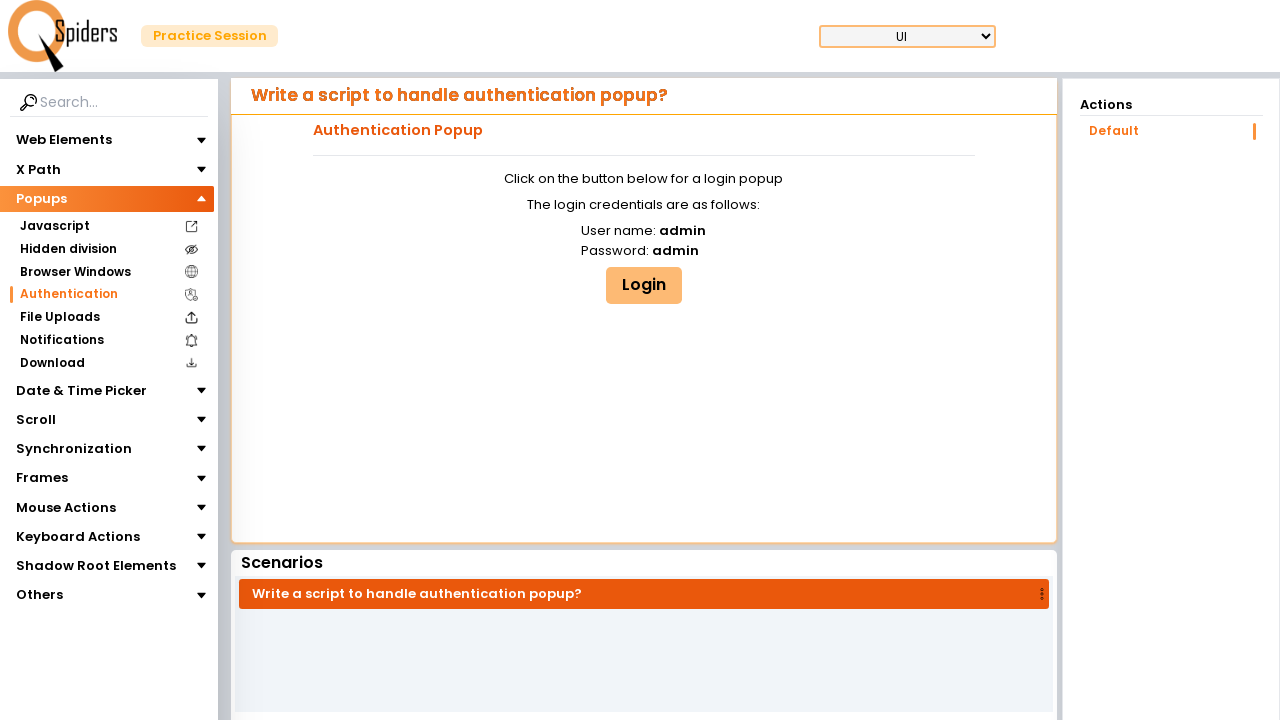

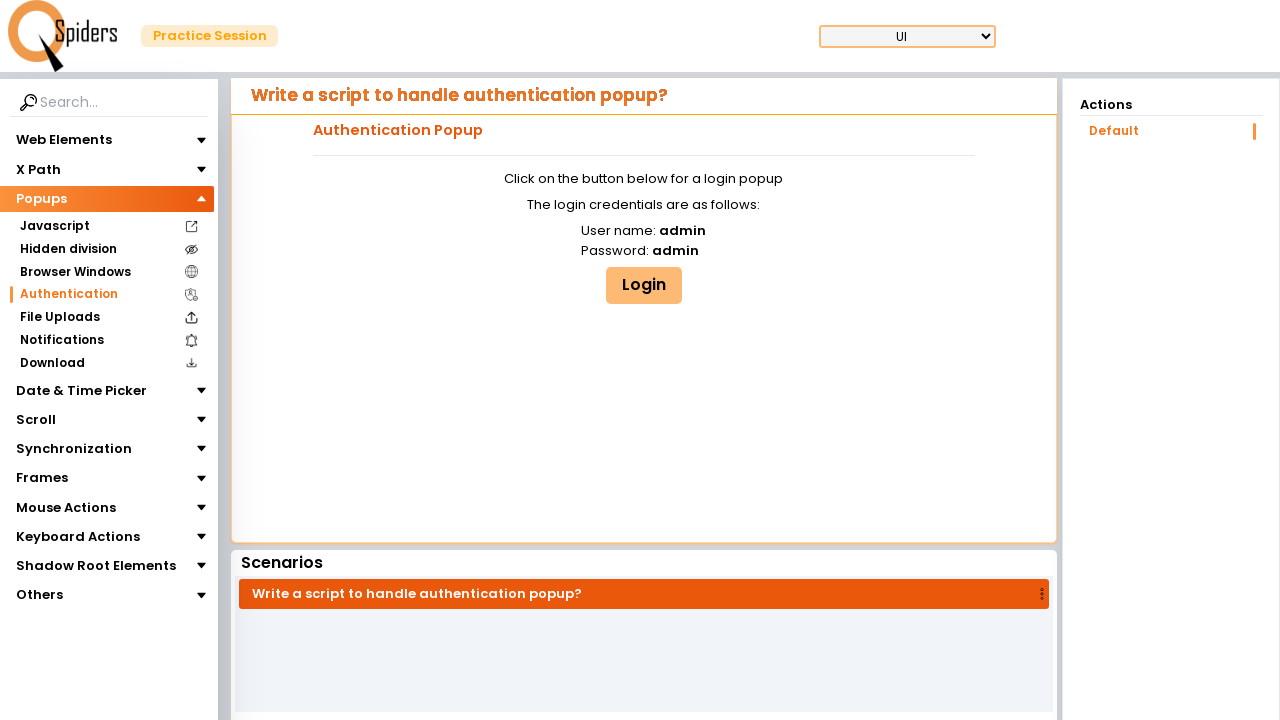